Tests jQuery UI accordion widget by switching to an iframe, clicking on the second section header, and verifying the content text is displayed.

Starting URL: https://jqueryui.com/accordion/

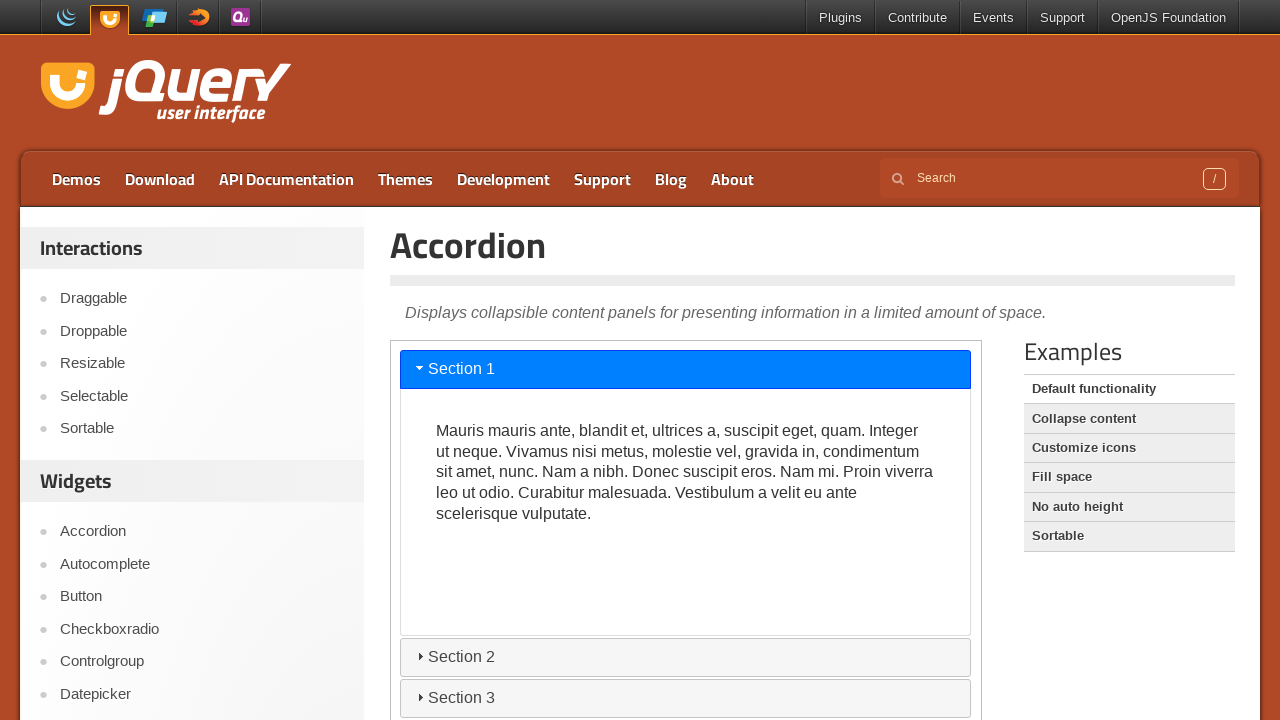

Located iframe with demo-frame class containing accordion widget
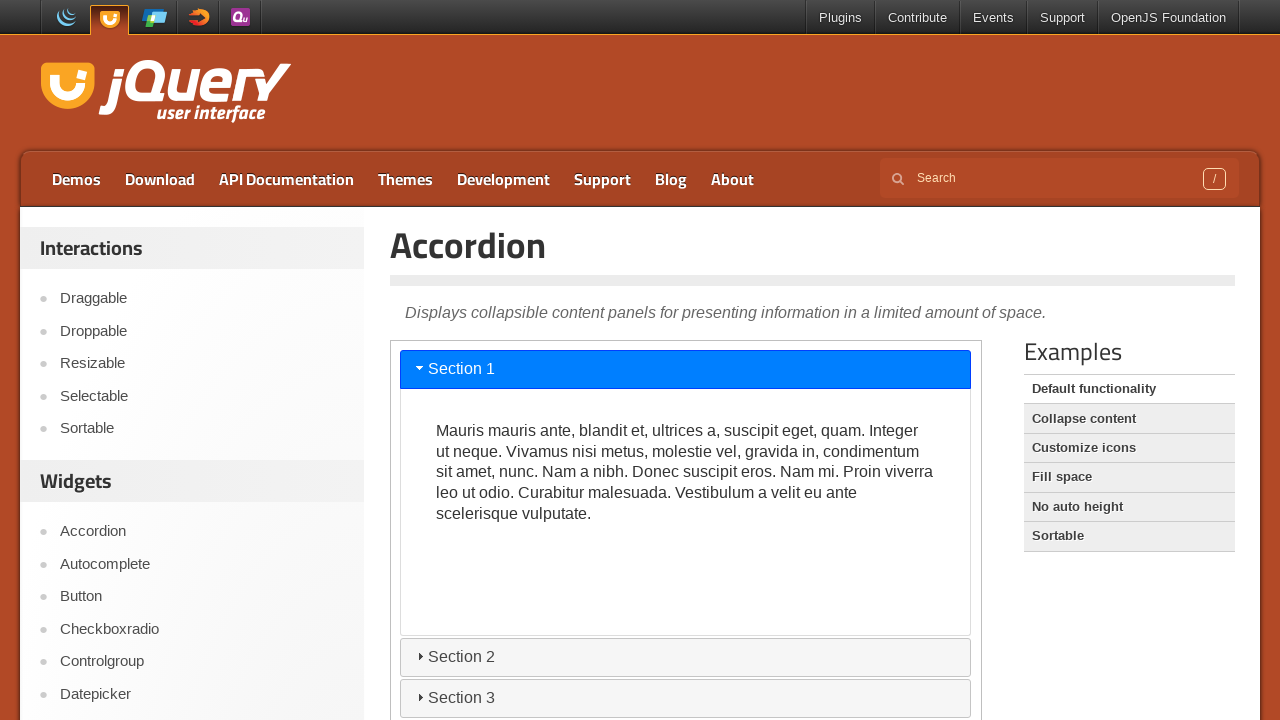

Clicked on Section 2 header to expand accordion section at (686, 657) on iframe.demo-frame >> internal:control=enter-frame >> #ui-id-3
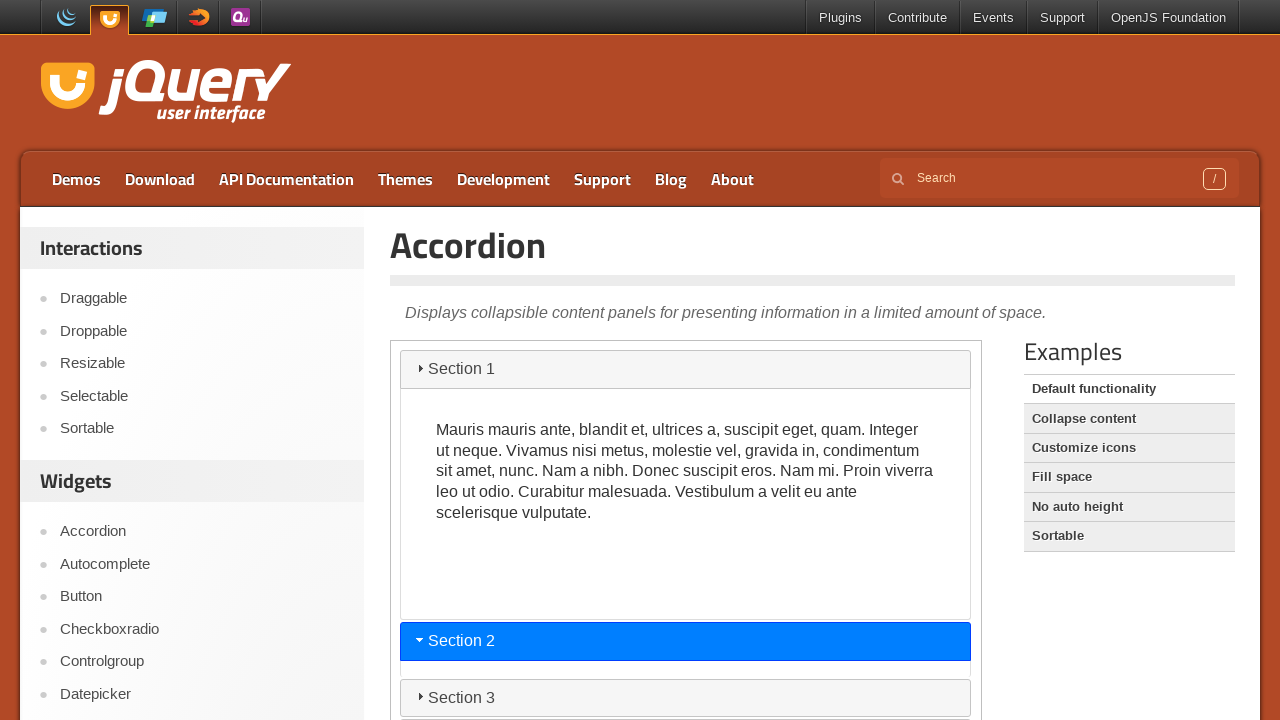

Verified that section content text 'Sed non urna.' is visible
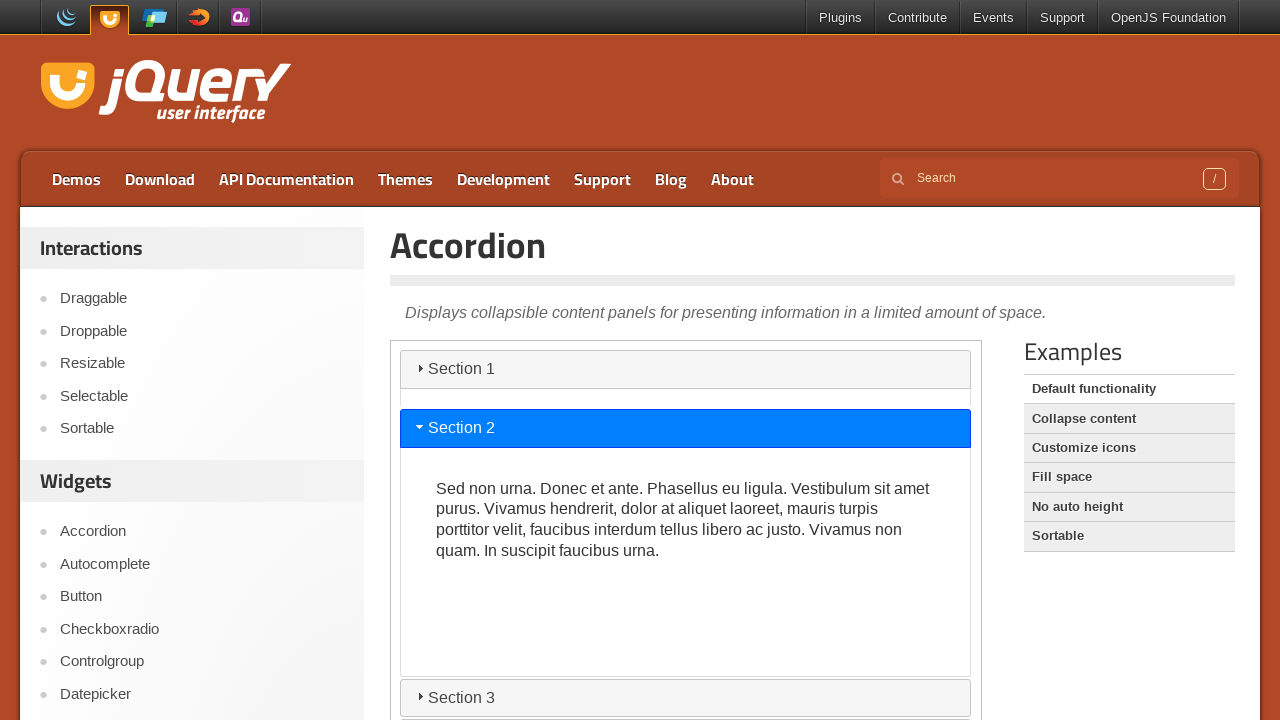

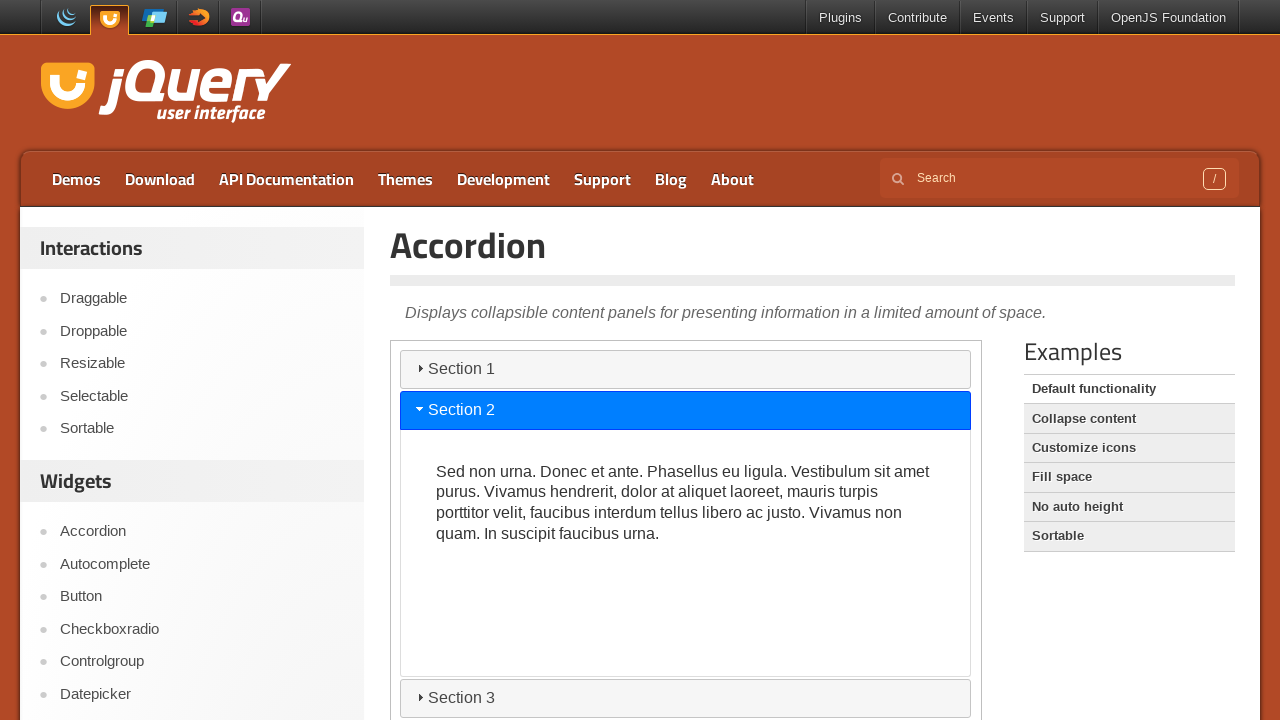